Tests A/B testing opt-out by adding the opt-out cookie on the main page before navigating to the split test page, then verifying the opt-out state.

Starting URL: http://the-internet.herokuapp.com

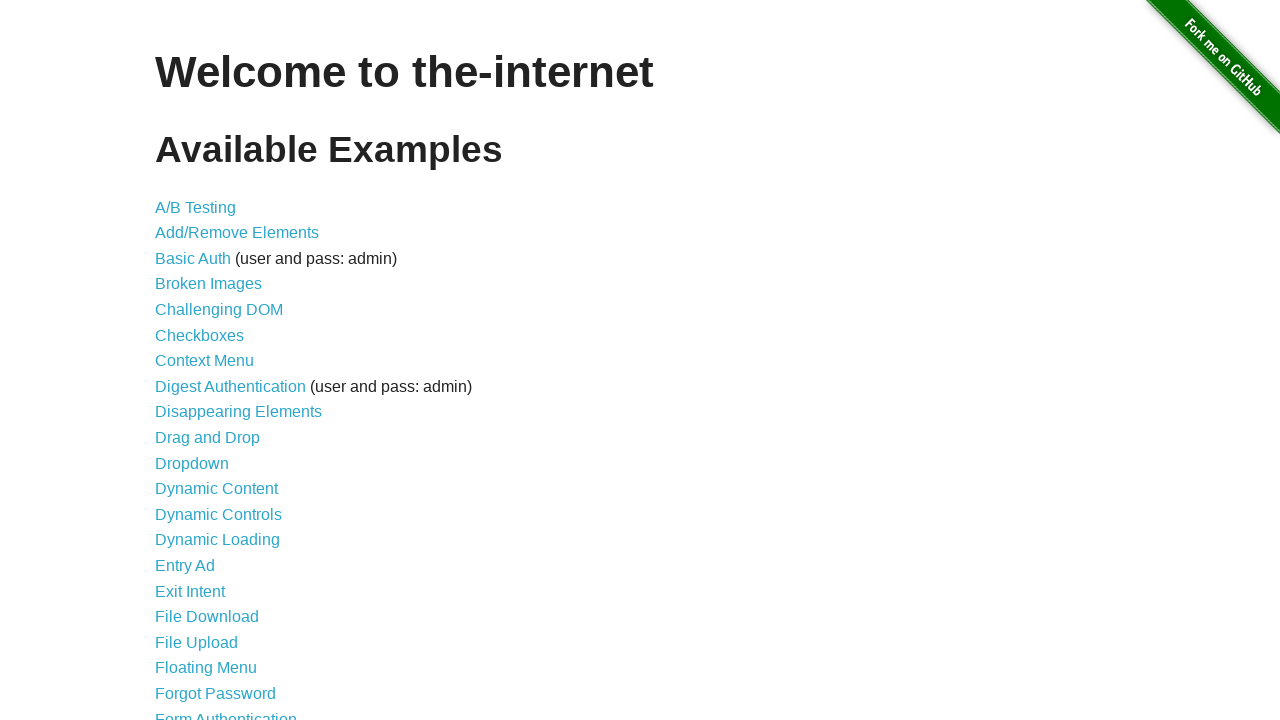

Added optimizelyOptOut cookie to context before navigation
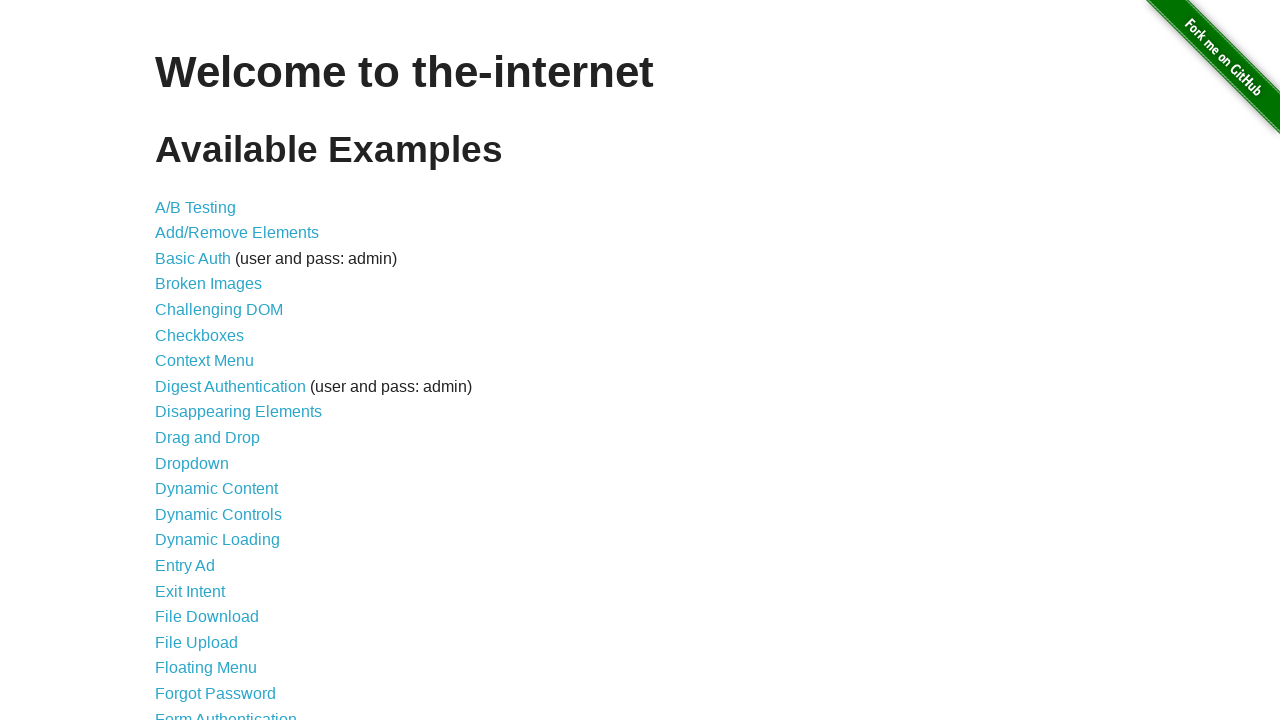

Navigated to A/B test page
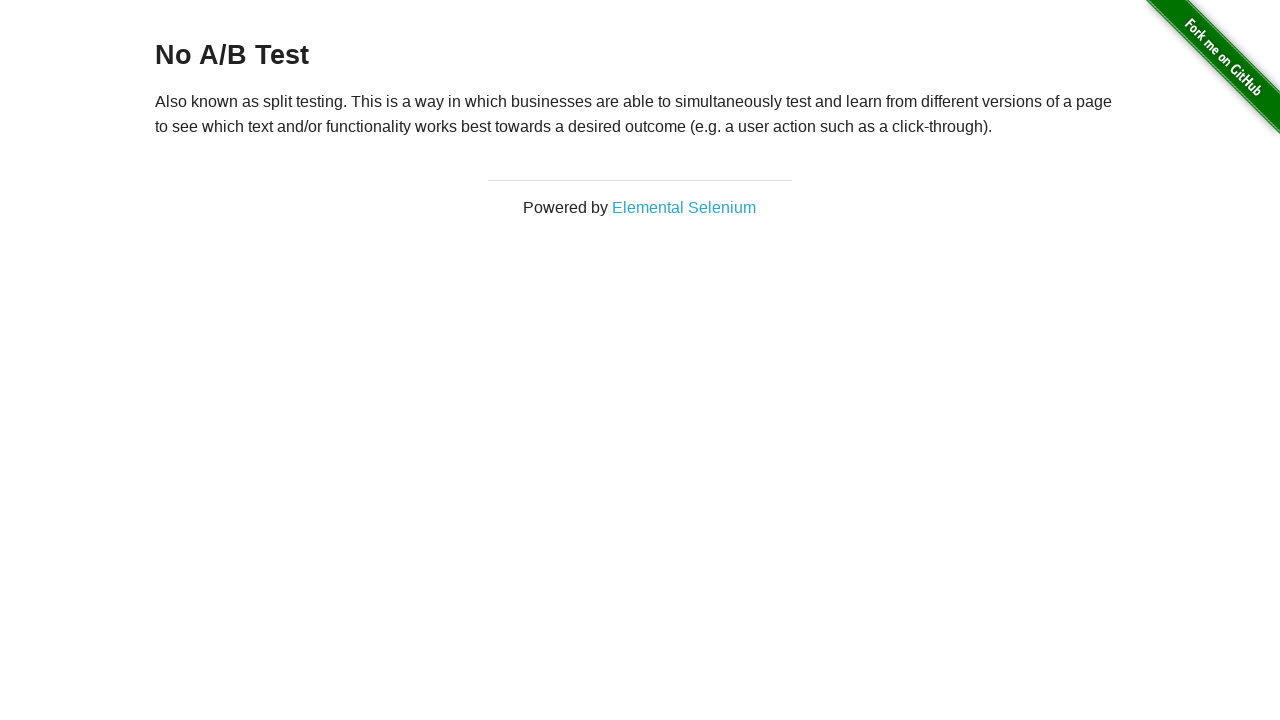

Retrieved heading text to verify opt-out state
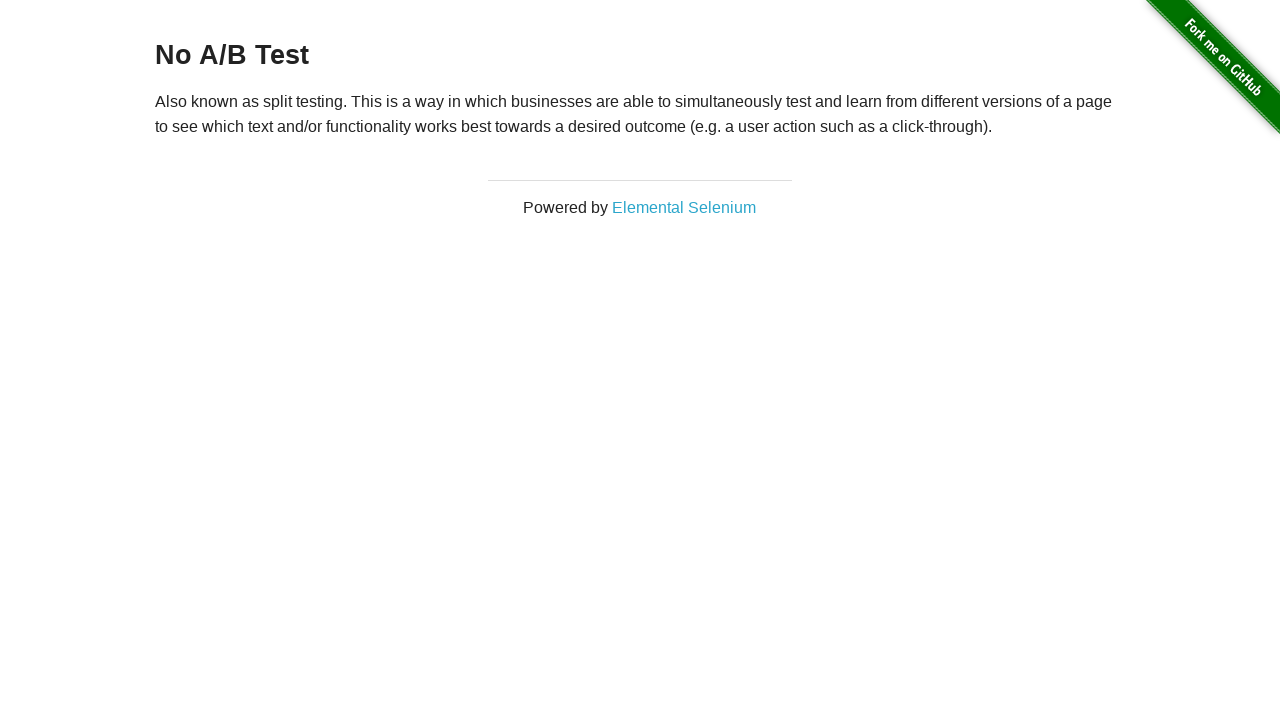

Verified heading text is 'No A/B Test' - opt-out successful
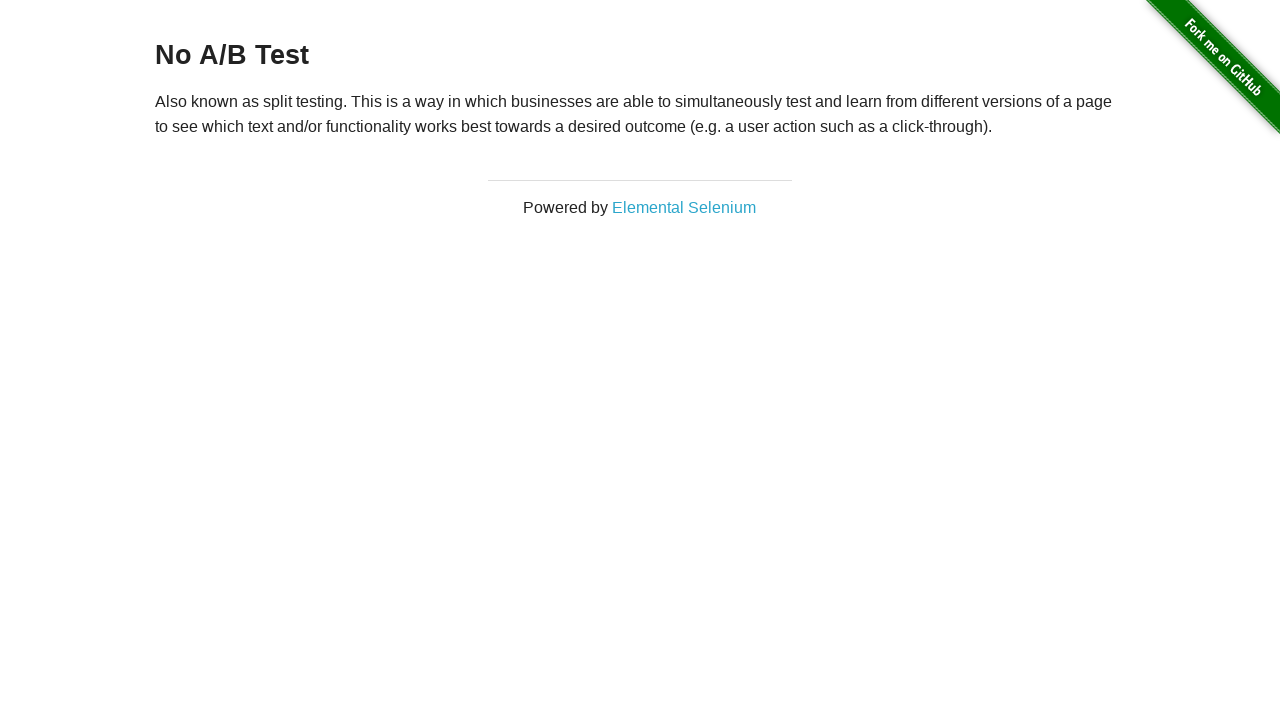

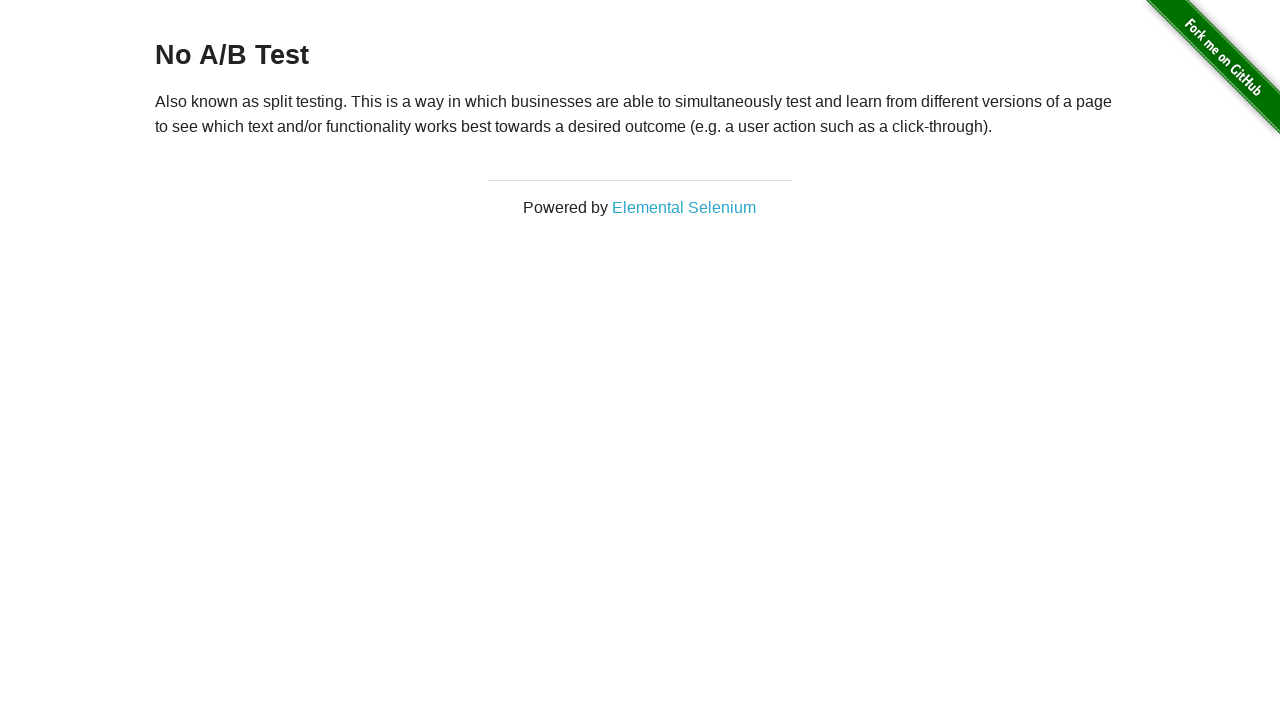